Tests dropdown selection and alert handling functionality by selecting an option from a dropdown and interacting with confirmation alerts

Starting URL: https://rahulshettyacademy.com/AutomationPractice/

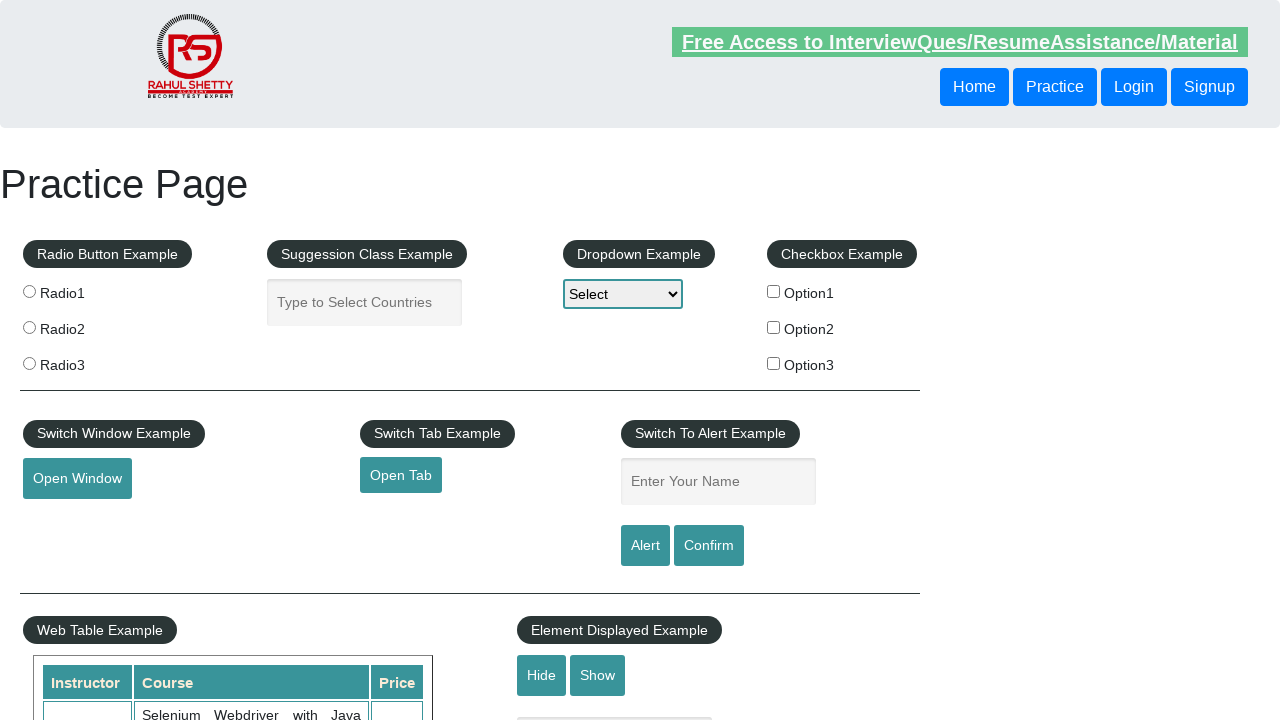

Selected 'Option2' from dropdown on #dropdown-class-example
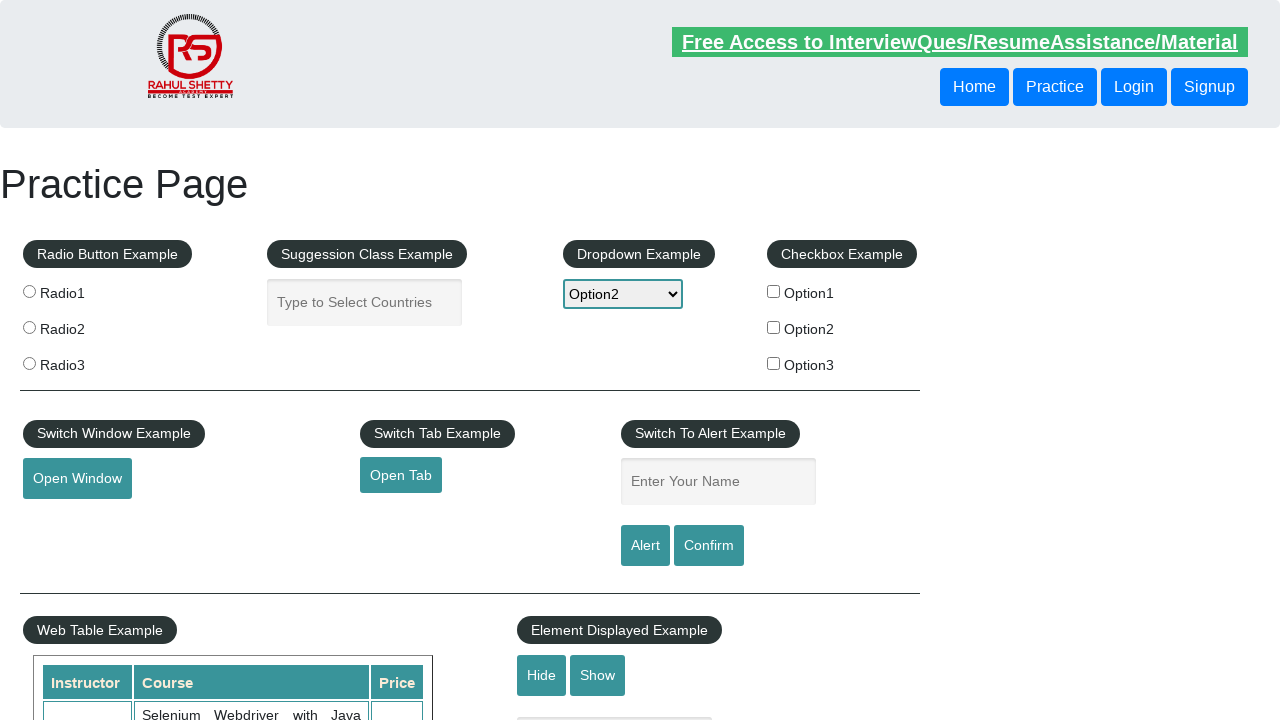

Clicked confirm button to trigger alert at (709, 546) on #confirmbtn
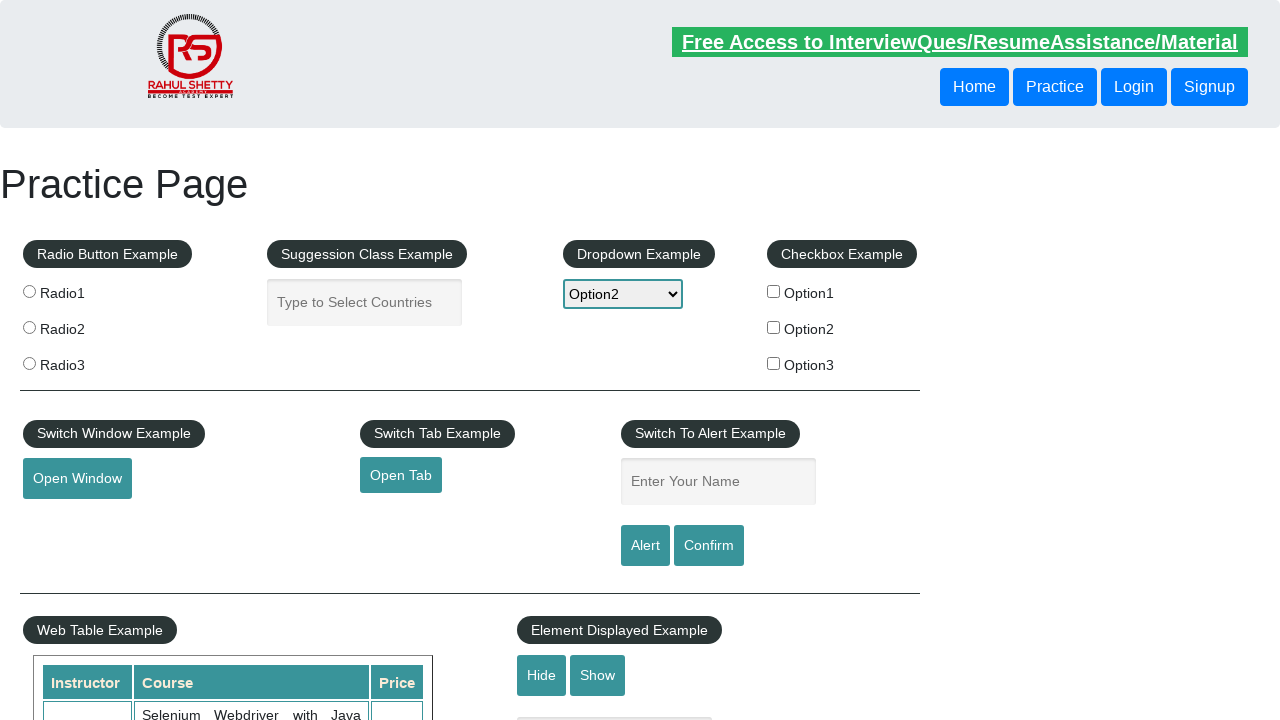

Set up dialog handler to accept alerts
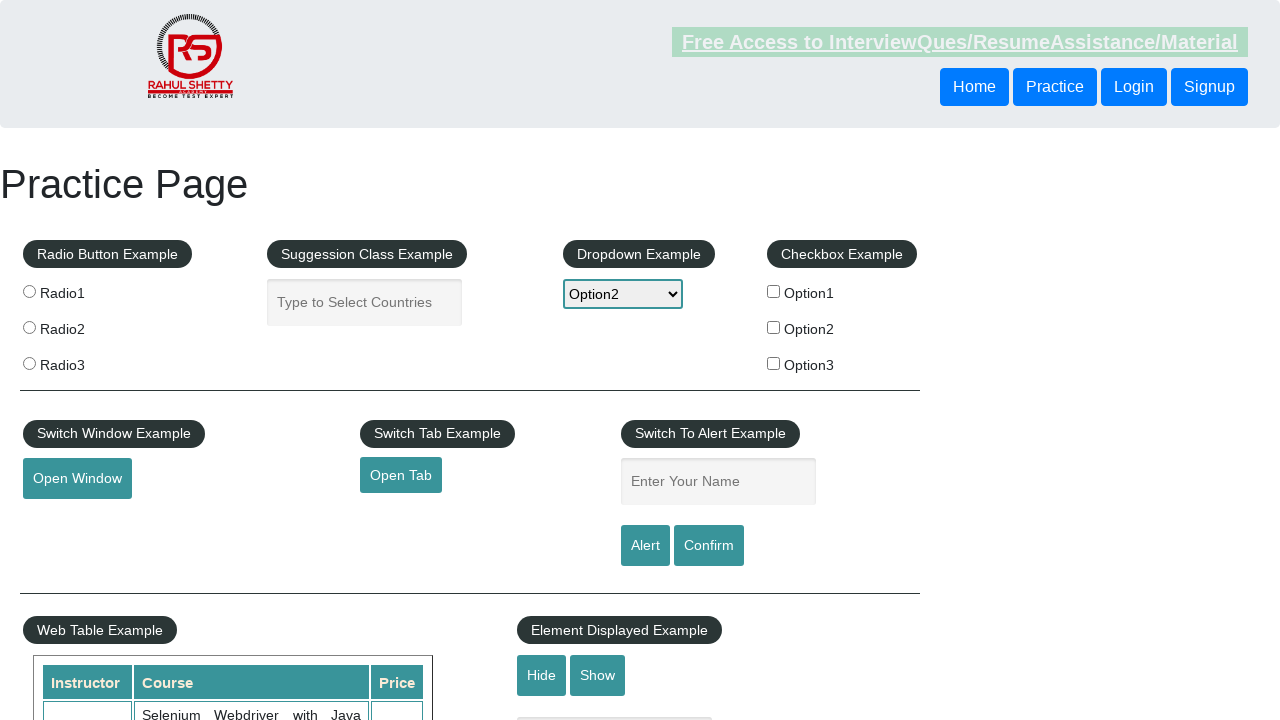

Clicked confirm button and accepted the alert at (709, 546) on #confirmbtn
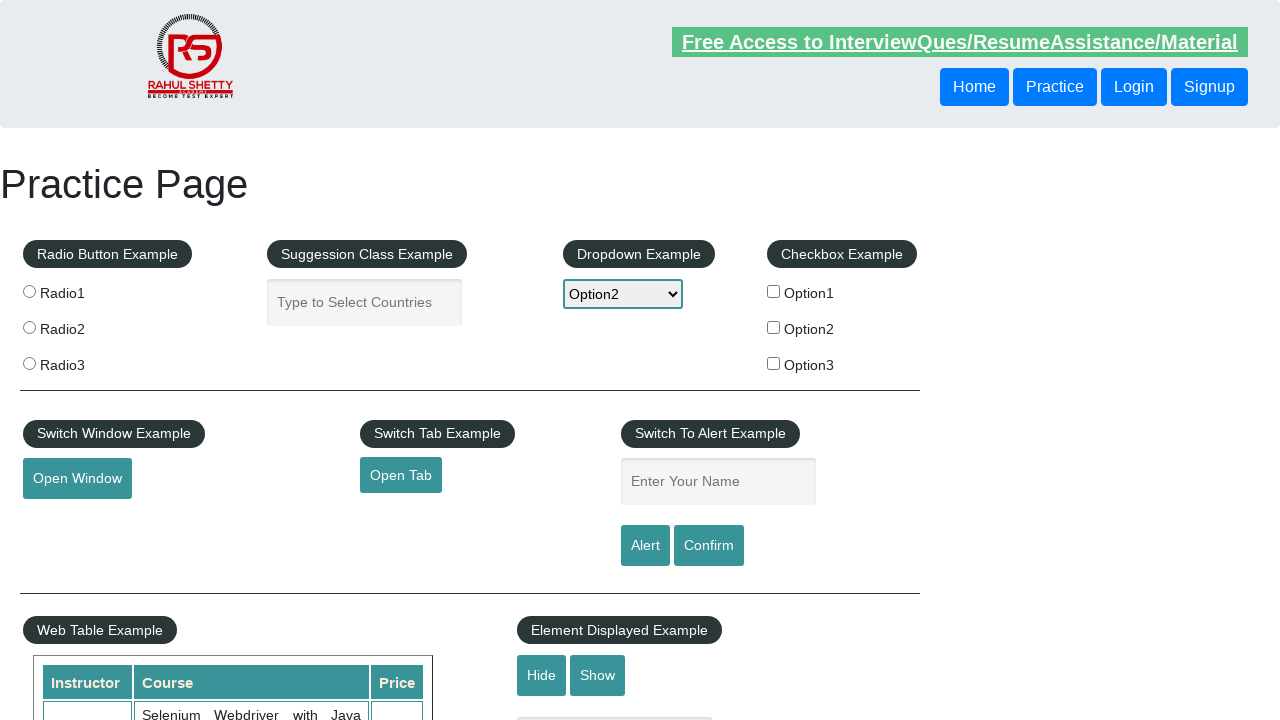

Clicked confirm button again at (709, 546) on #confirmbtn
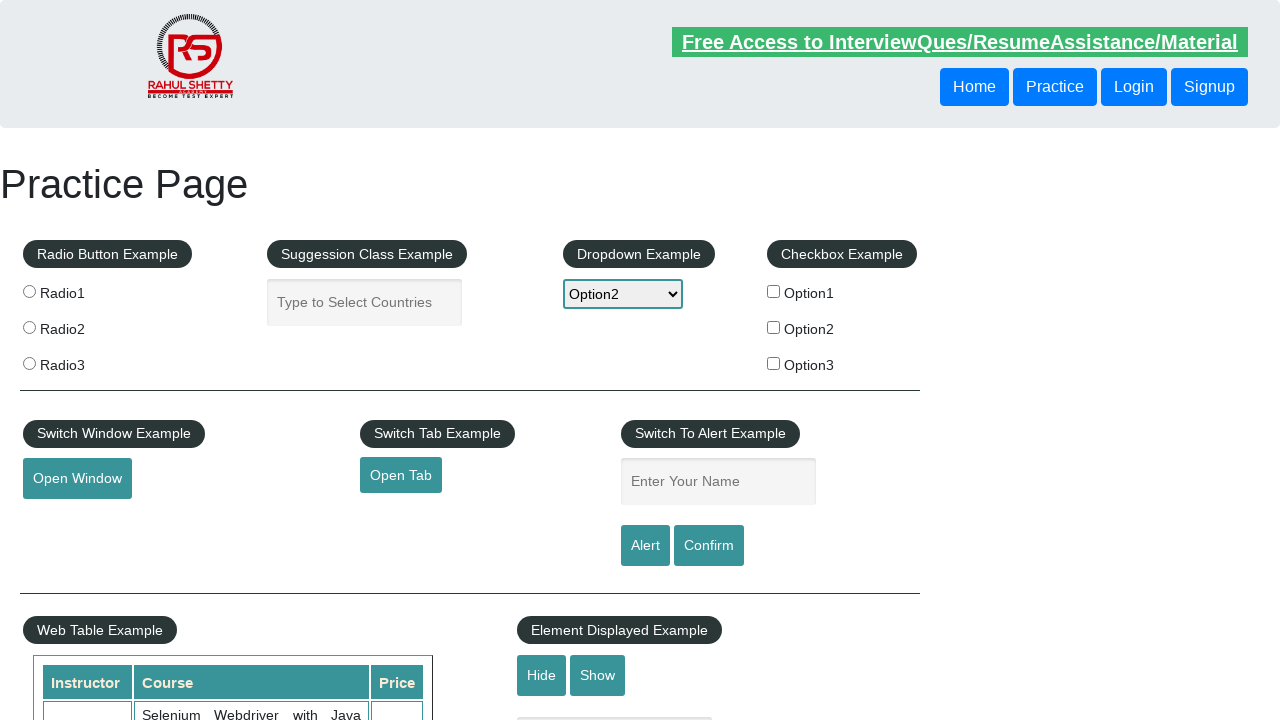

Set up dialog handler to dismiss alerts
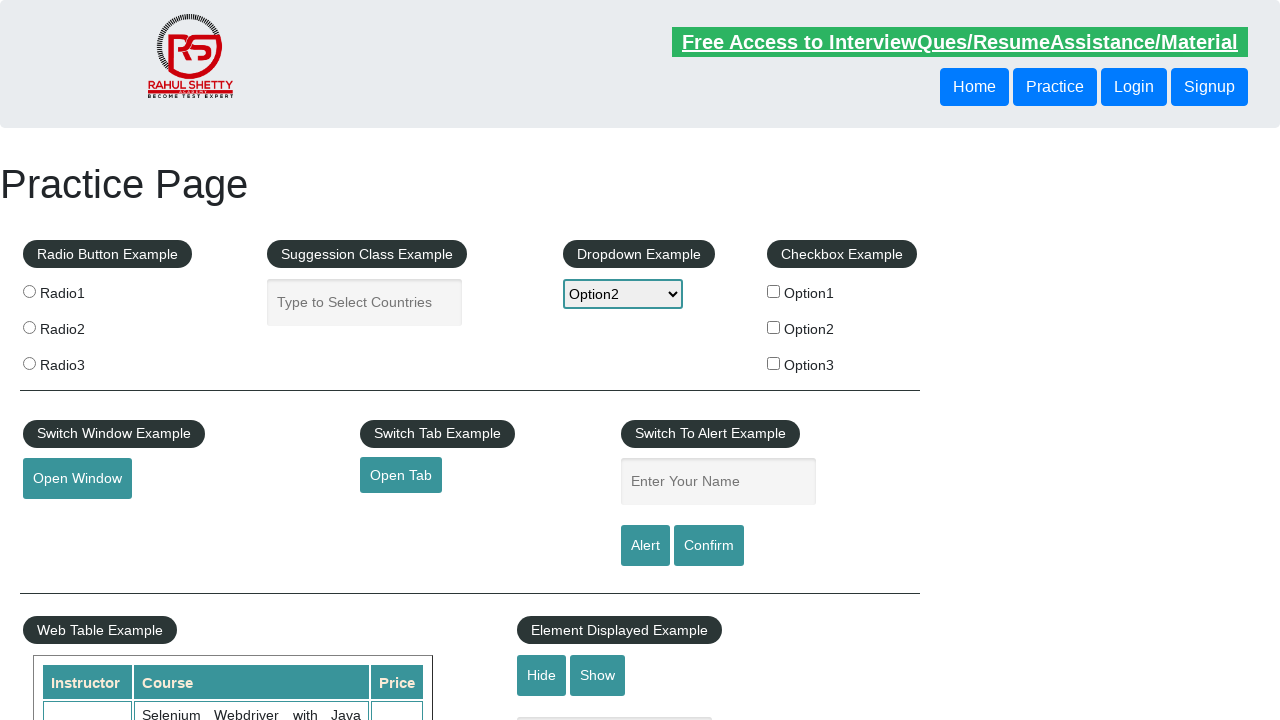

Clicked confirm button and dismissed the alert at (709, 546) on #confirmbtn
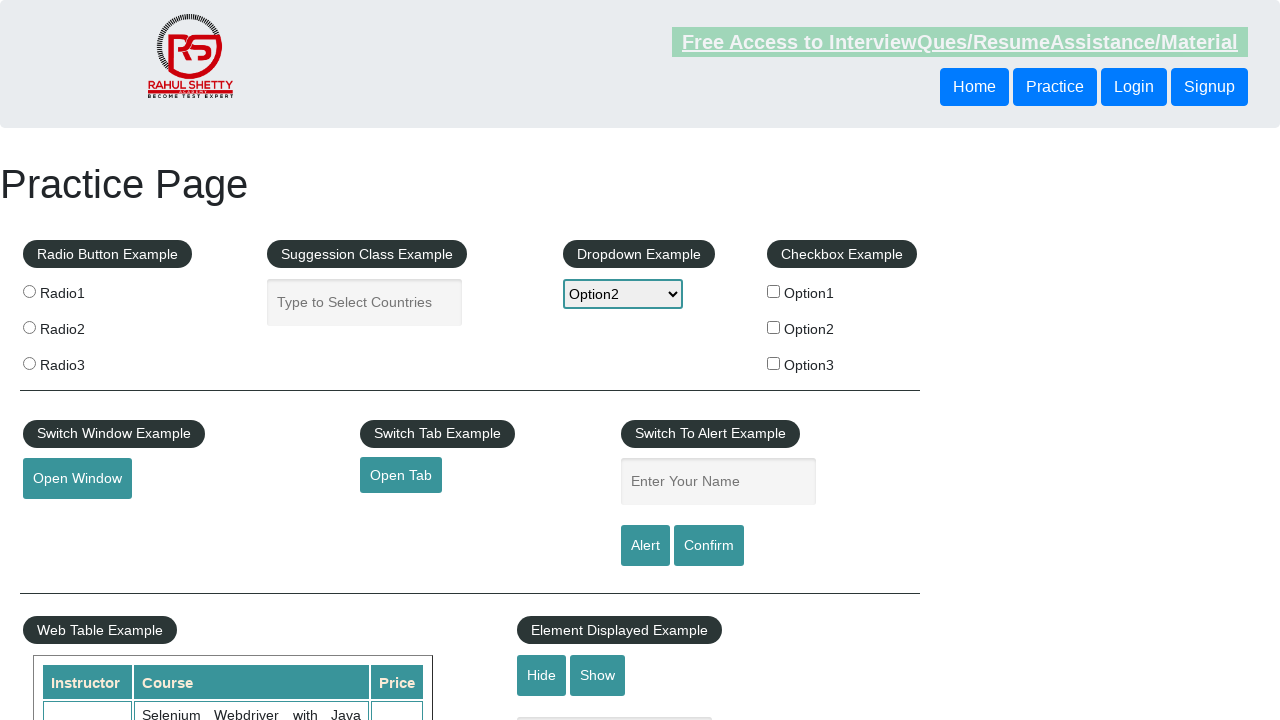

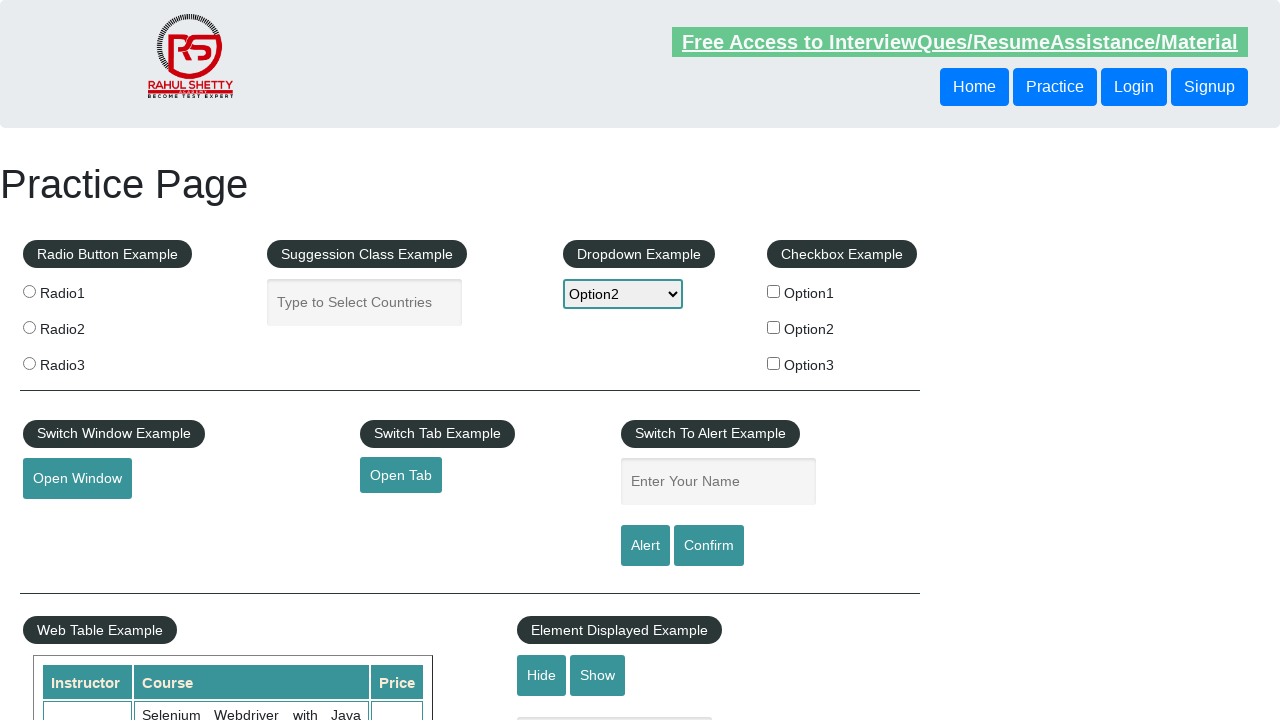